Tests a form submission by filling in full name, email, current address and permanent address fields, then clicking submit

Starting URL: https://demoqa.com/text-box

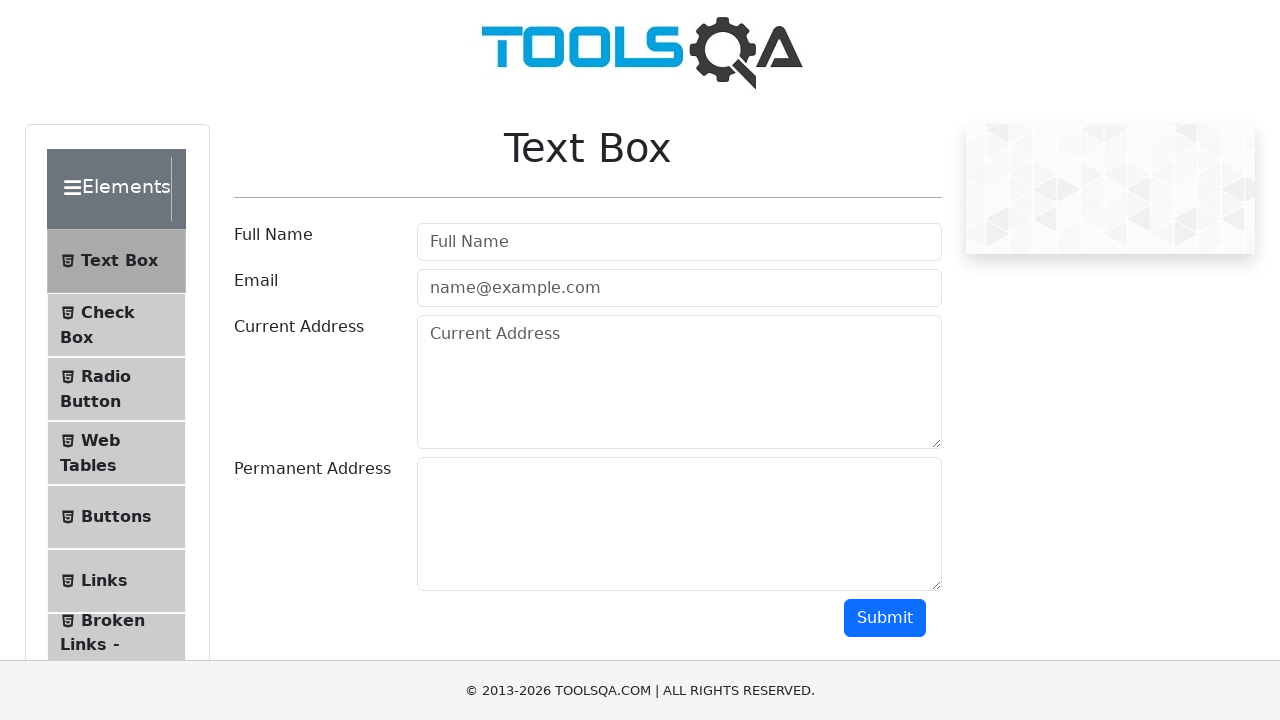

Filled in full name field with 'Katarina Milojevic' on #userName
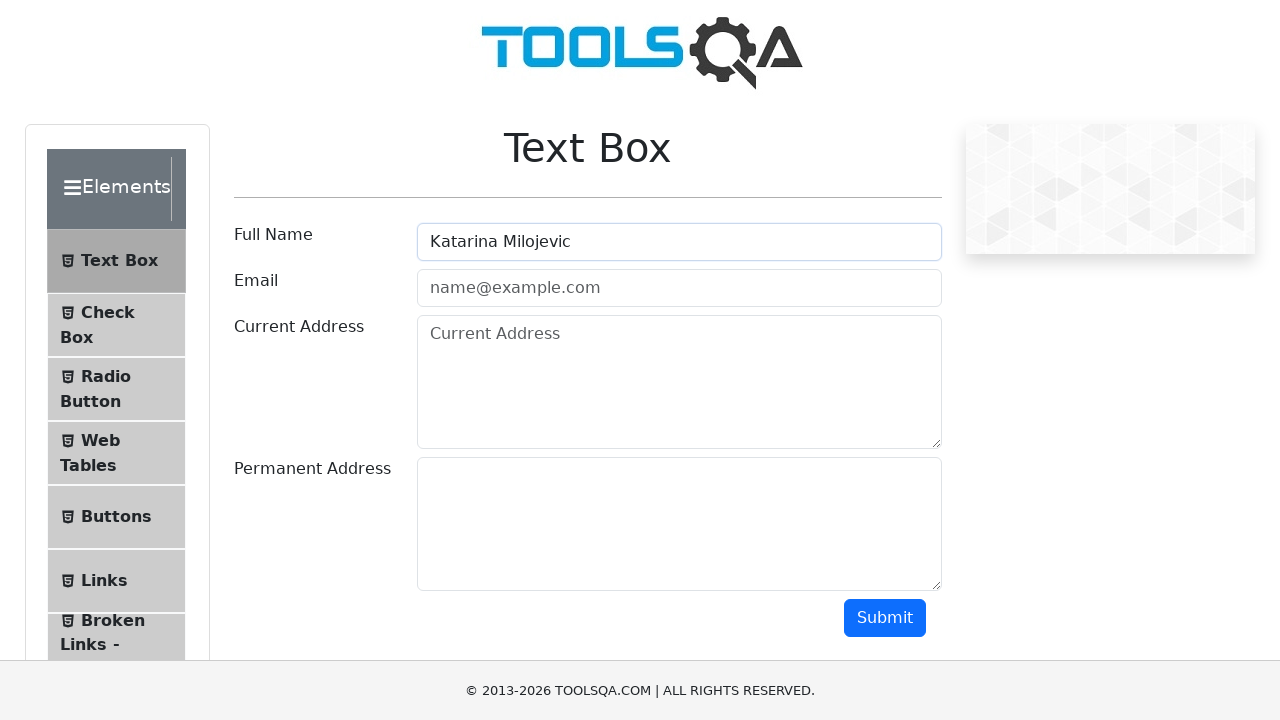

Filled in email field with 'testuser@example.com' on #userEmail
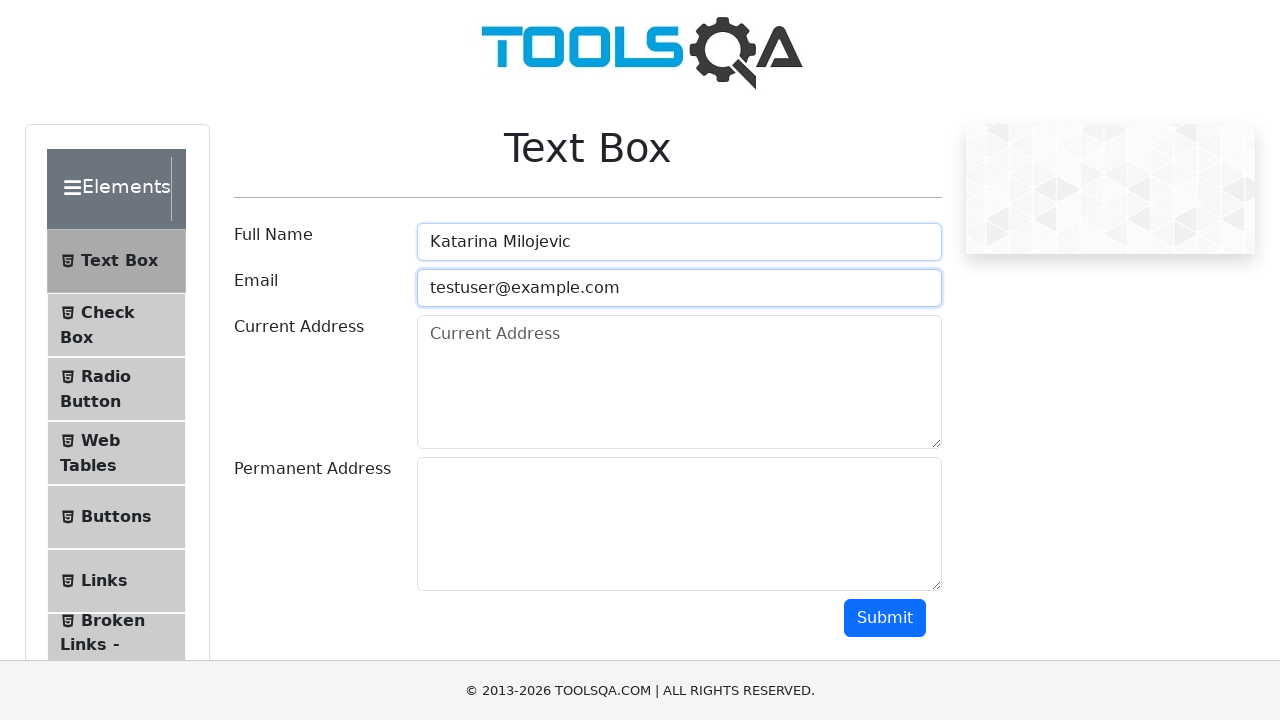

Filled in current address field with '123 Main Street, New York, NY 10001' on #currentAddress
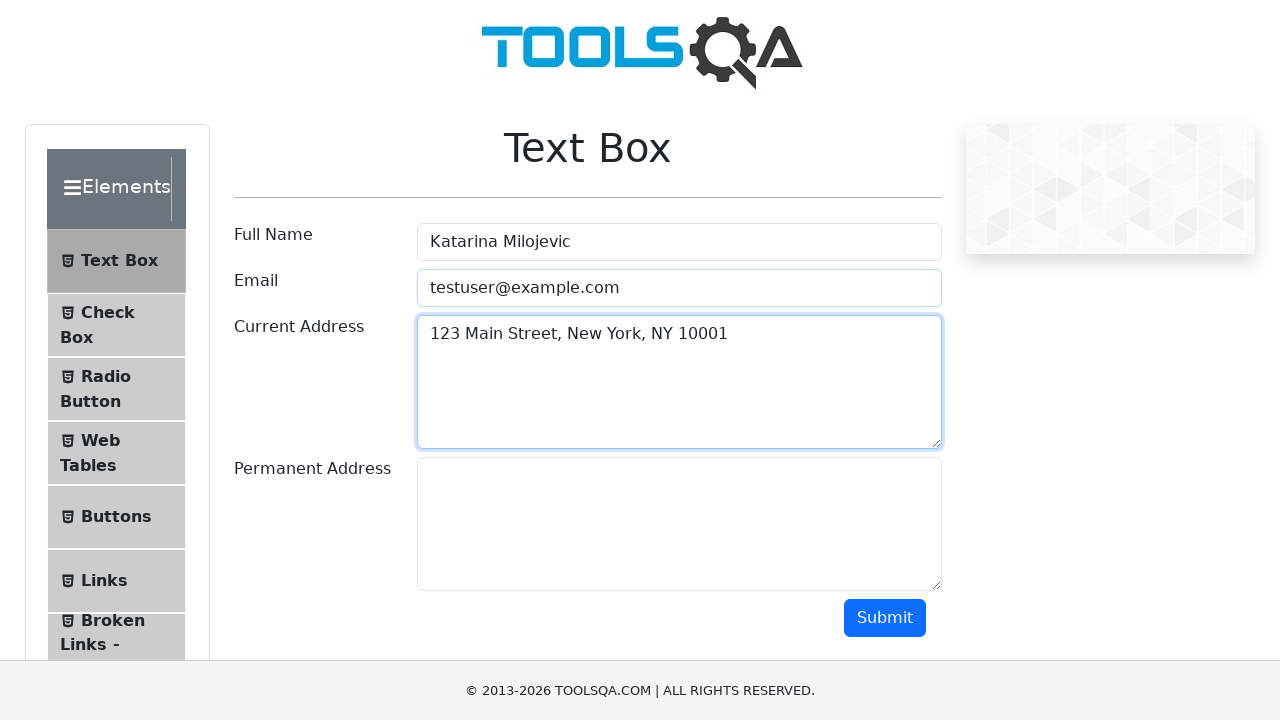

Filled in permanent address field with '456 Oak Avenue, Los Angeles, CA 90001' on #permanentAddress
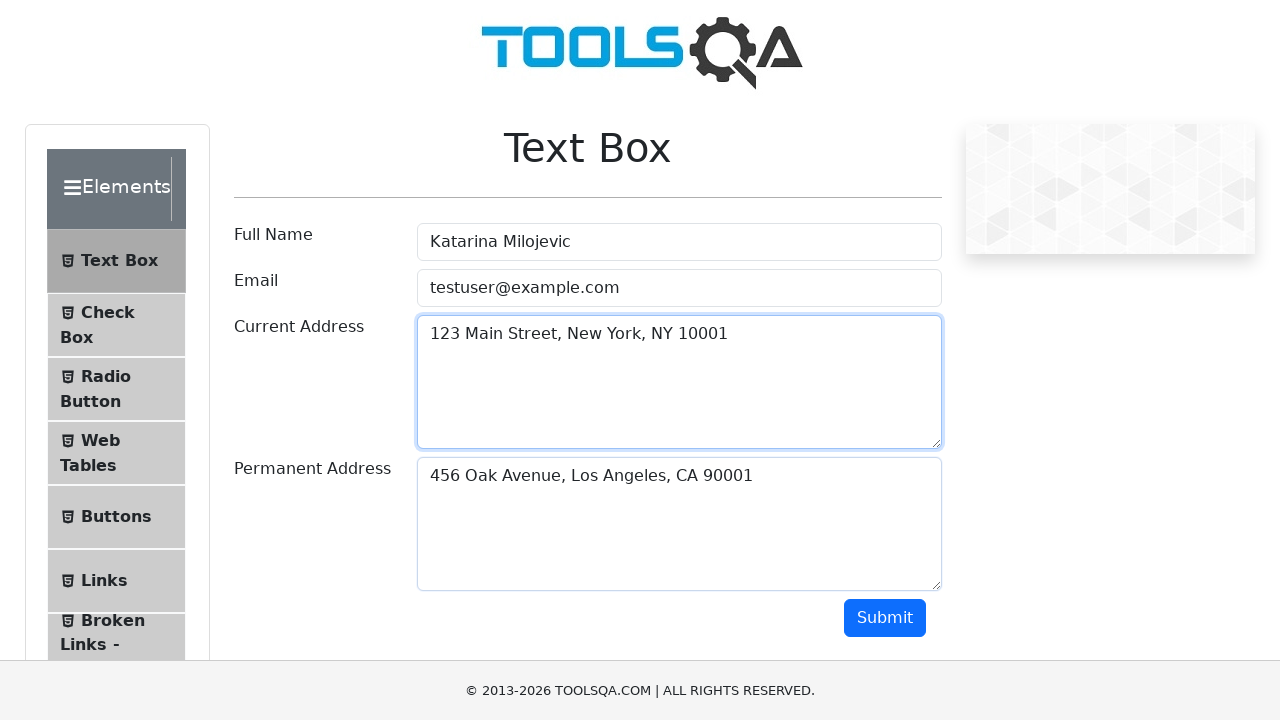

Clicked submit button to submit form at (885, 618) on #submit
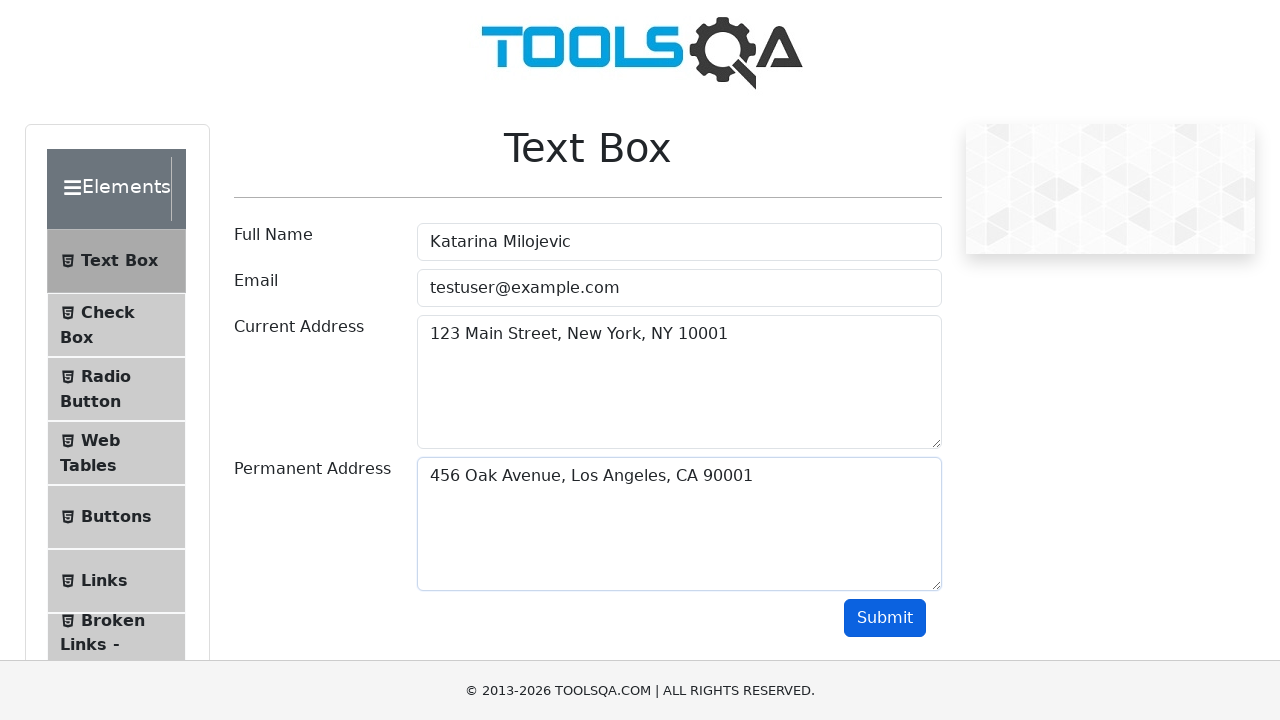

Form submission results displayed
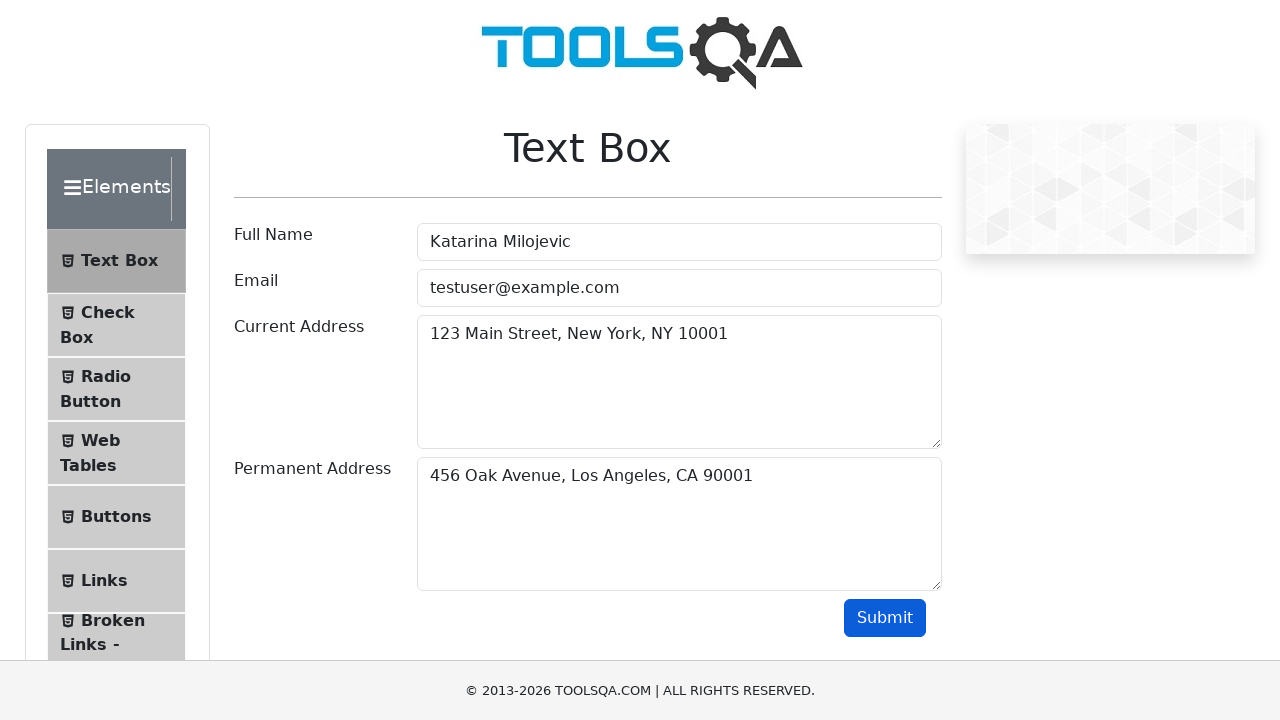

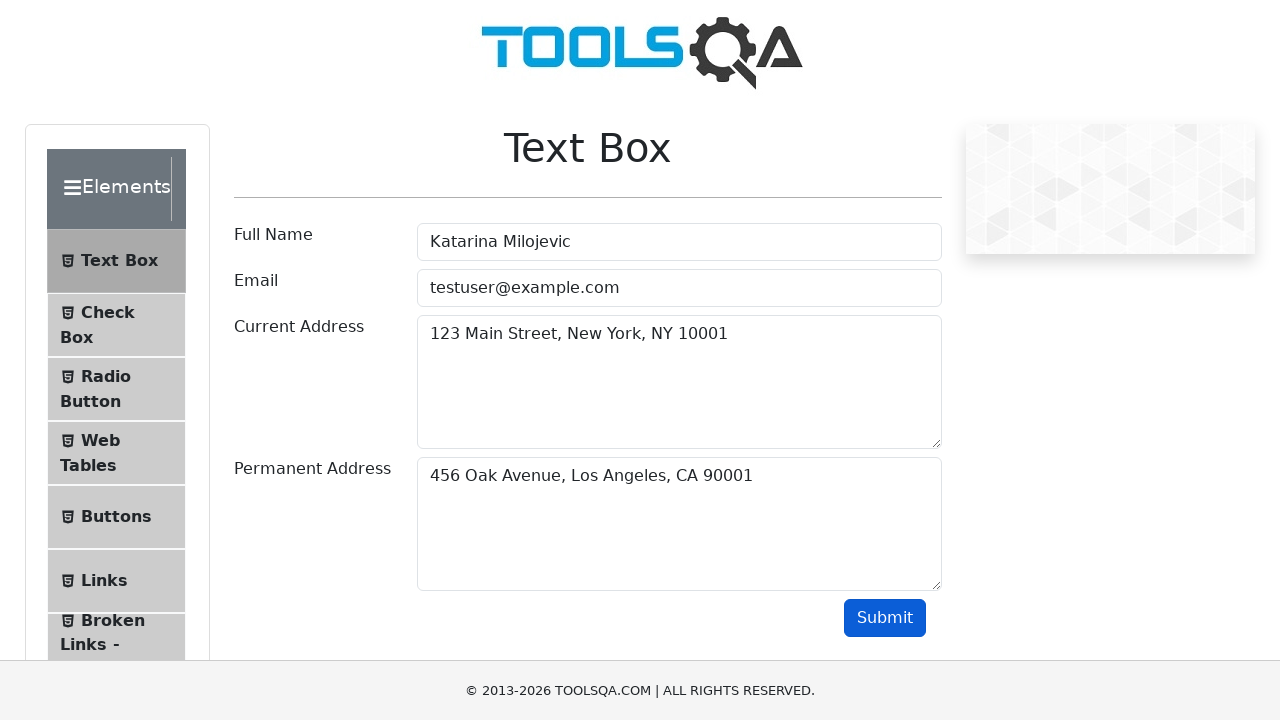